Verifies that the company logo is displayed on the OrangeHRM login page

Starting URL: https://opensource-demo.orangehrmlive.com/web/index.php/auth/login

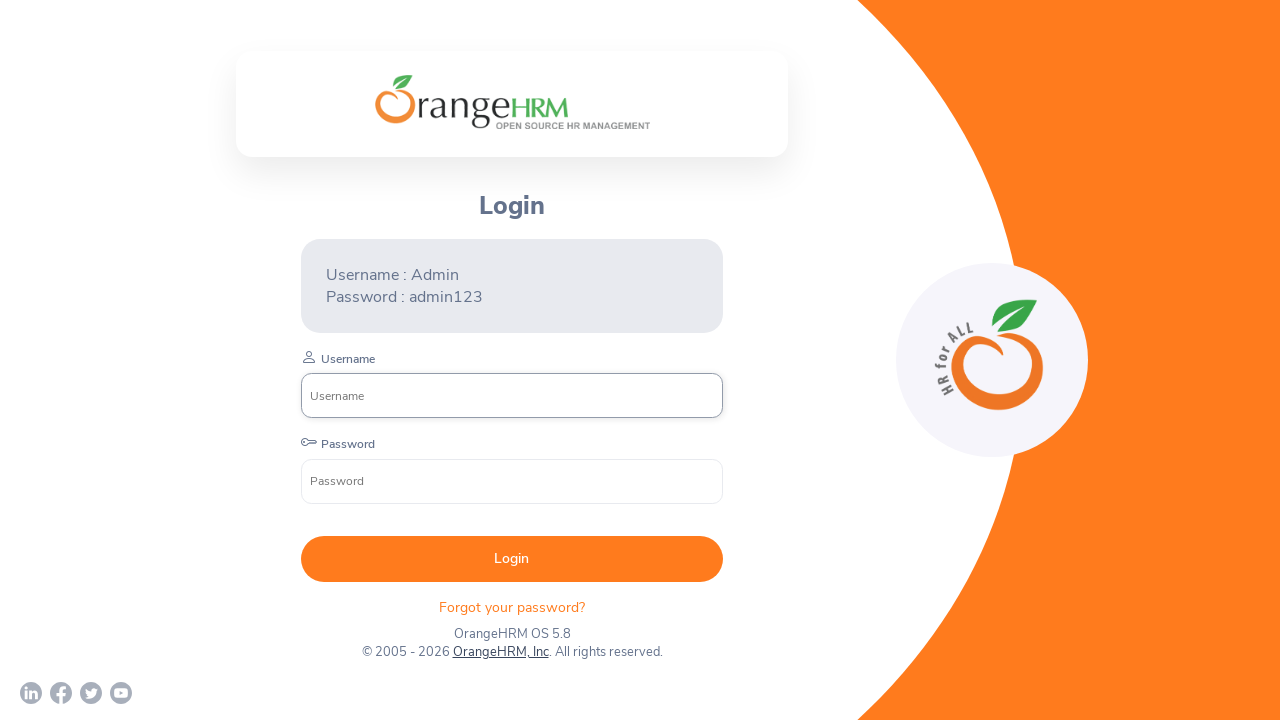

Located company logo element
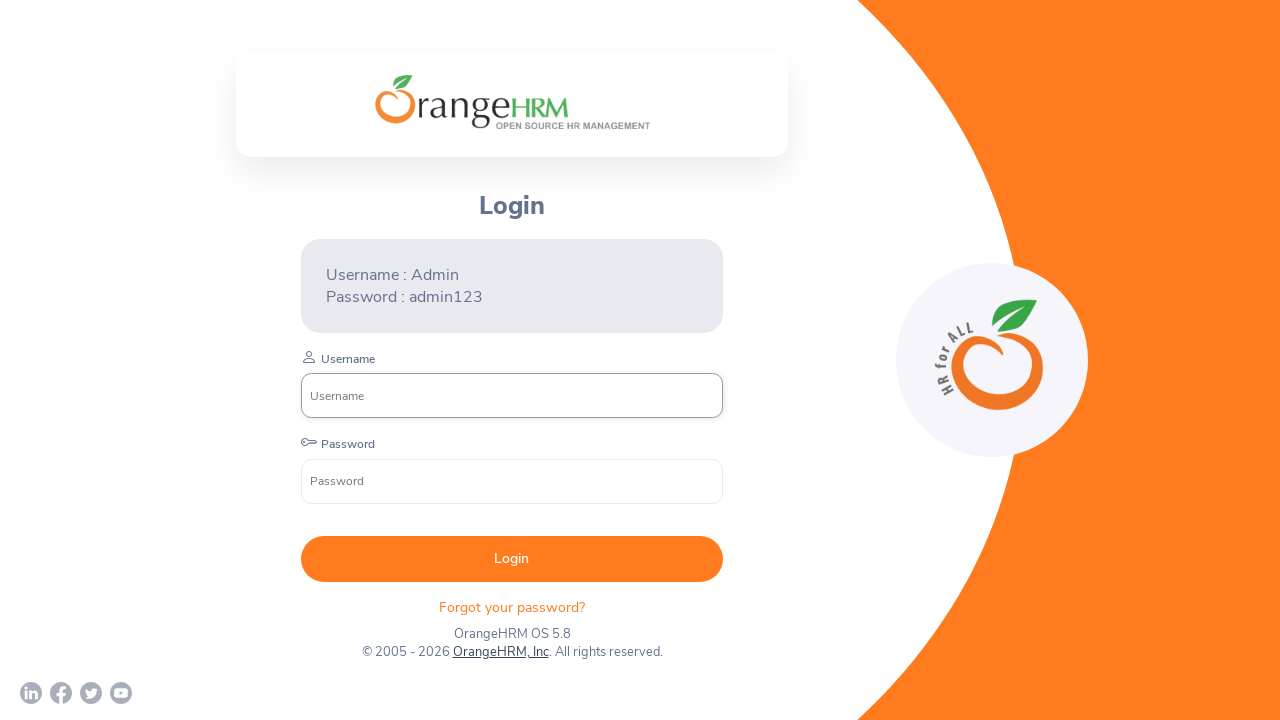

Waited for company logo to become visible
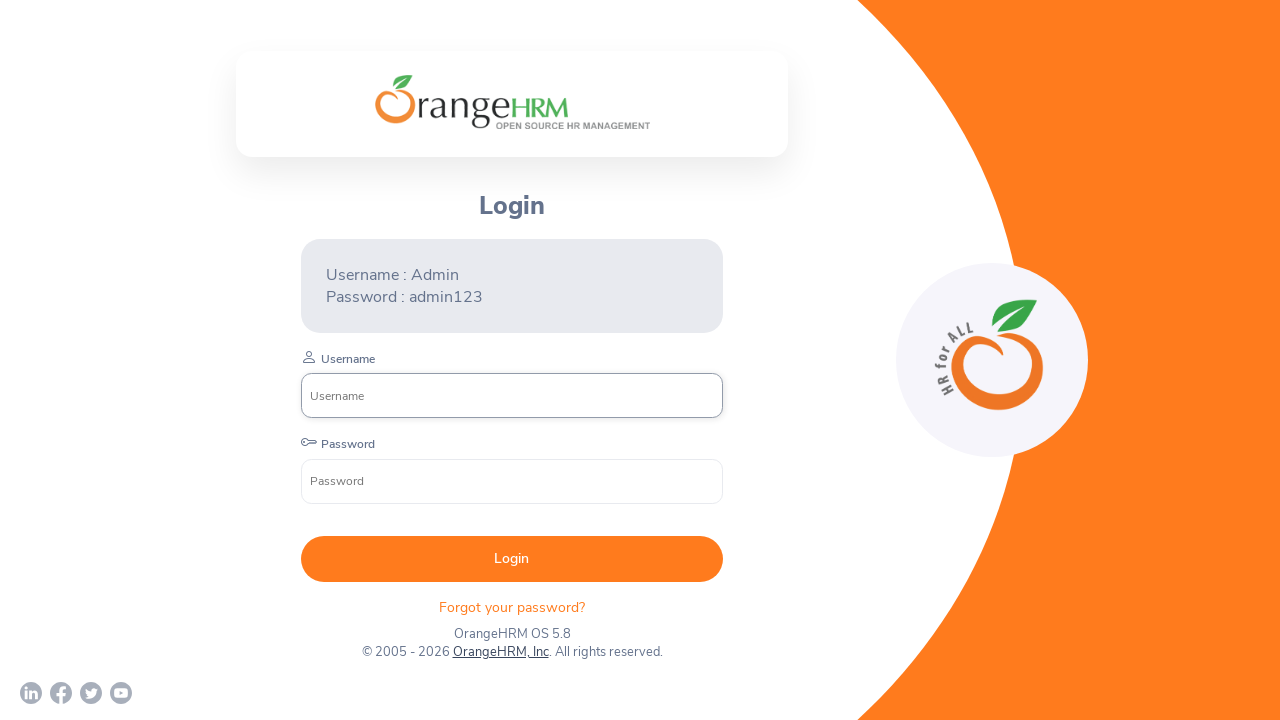

Verified company logo is visible on OrangeHRM login page
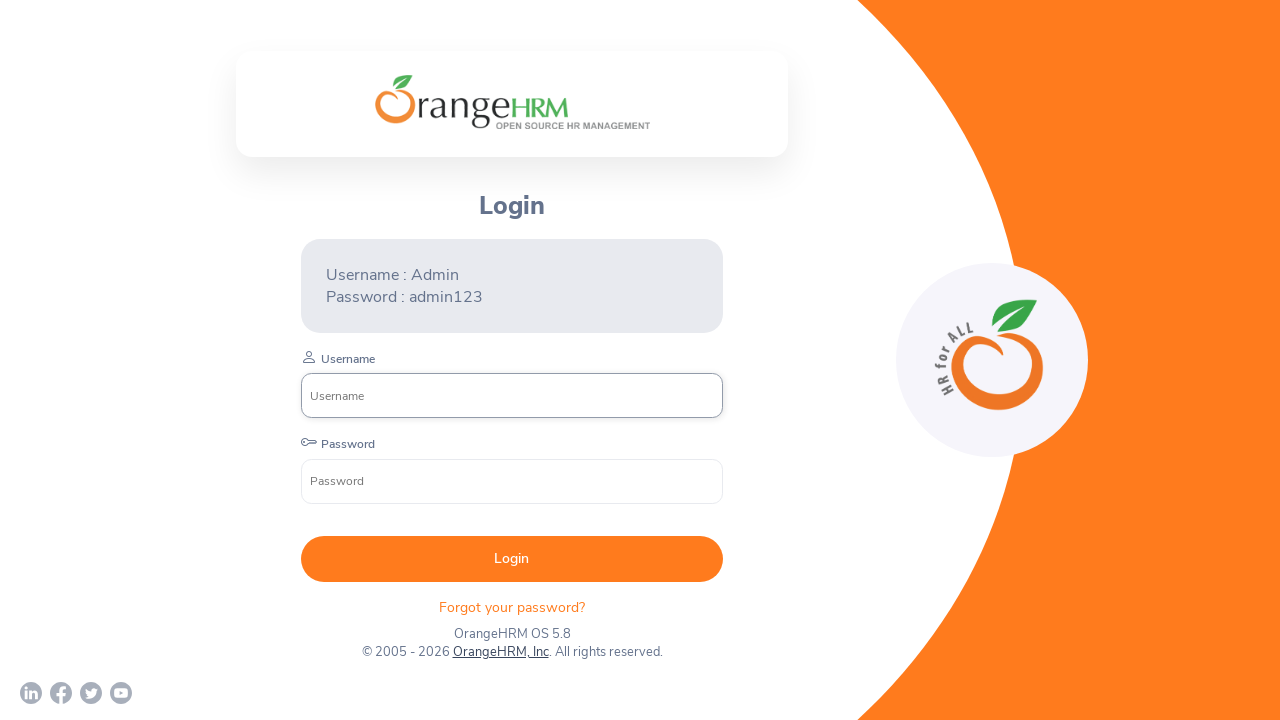

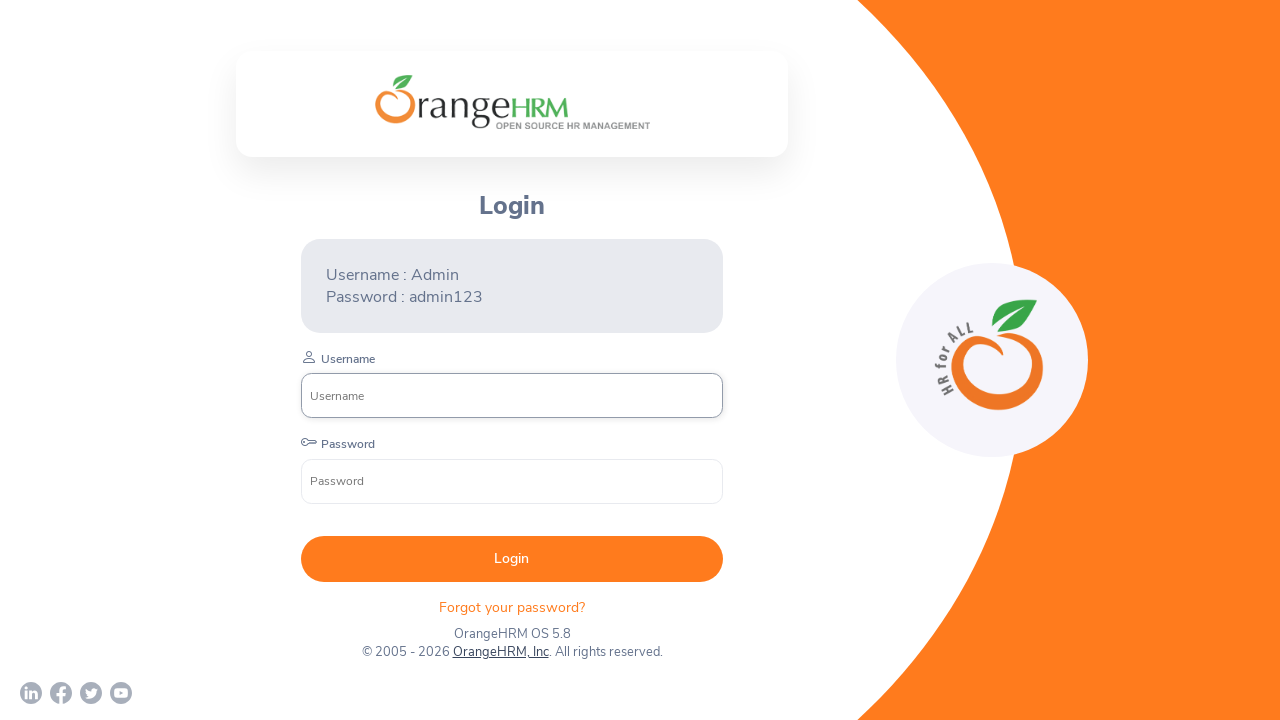